Tests adding a new customer in a banking application by filling in firstname, lastname, and postcode fields, submitting the form, dismissing the confirmation alert, and verifying the customer appears in the customers table.

Starting URL: https://www.globalsqa.com/angularJs-protractor/BankingProject/#/manager

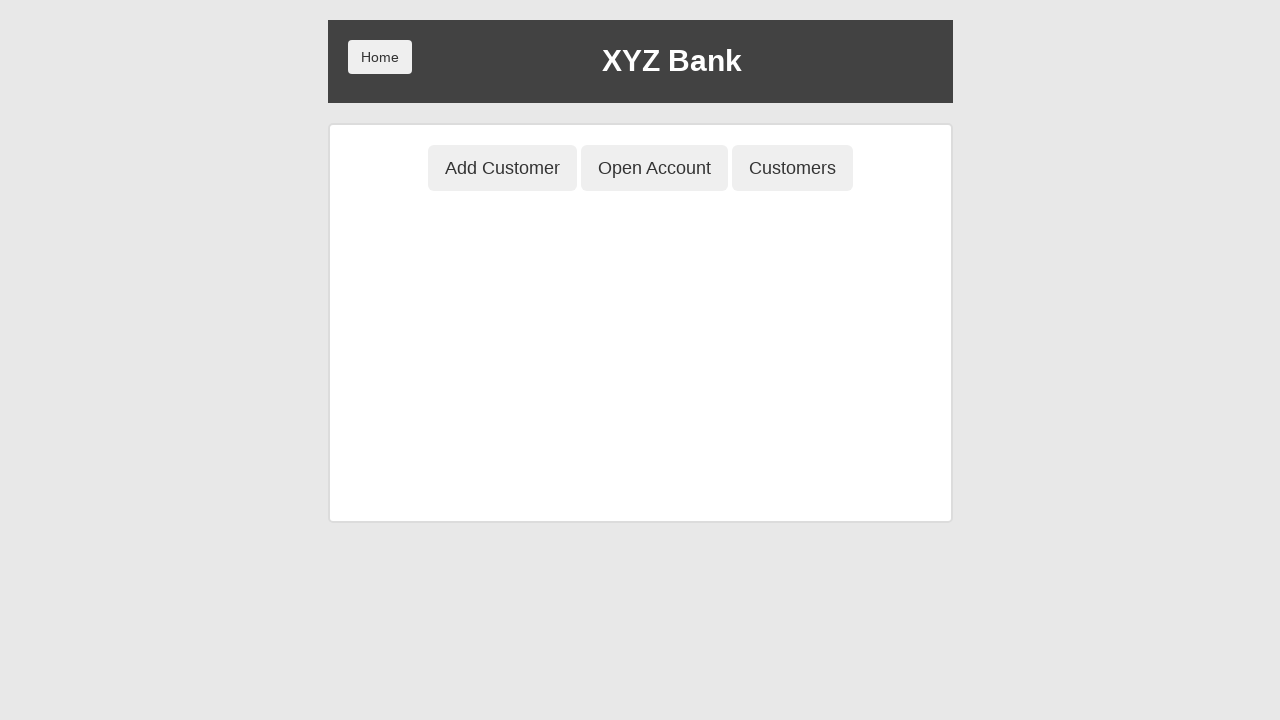

Clicked 'Add Customer' button at (502, 168) on button[ng-click='addCust()']
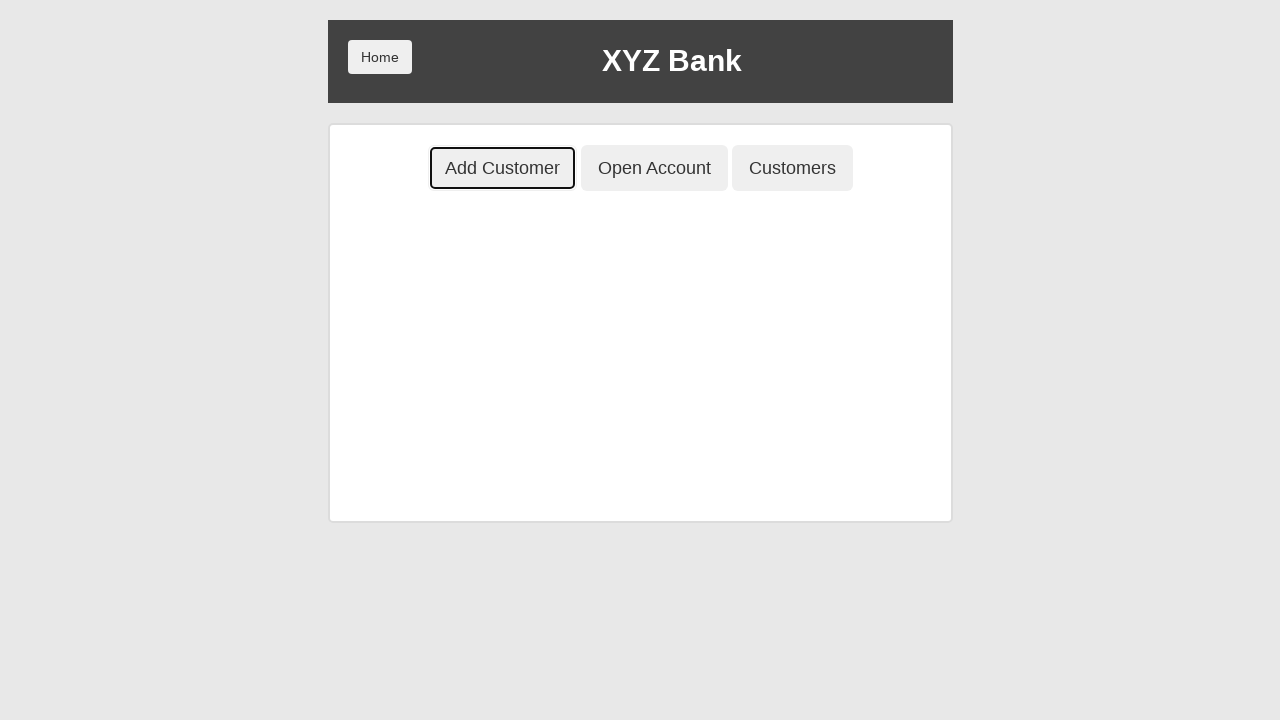

Filled firstname field with 'Michael' on input[ng-model='fName']
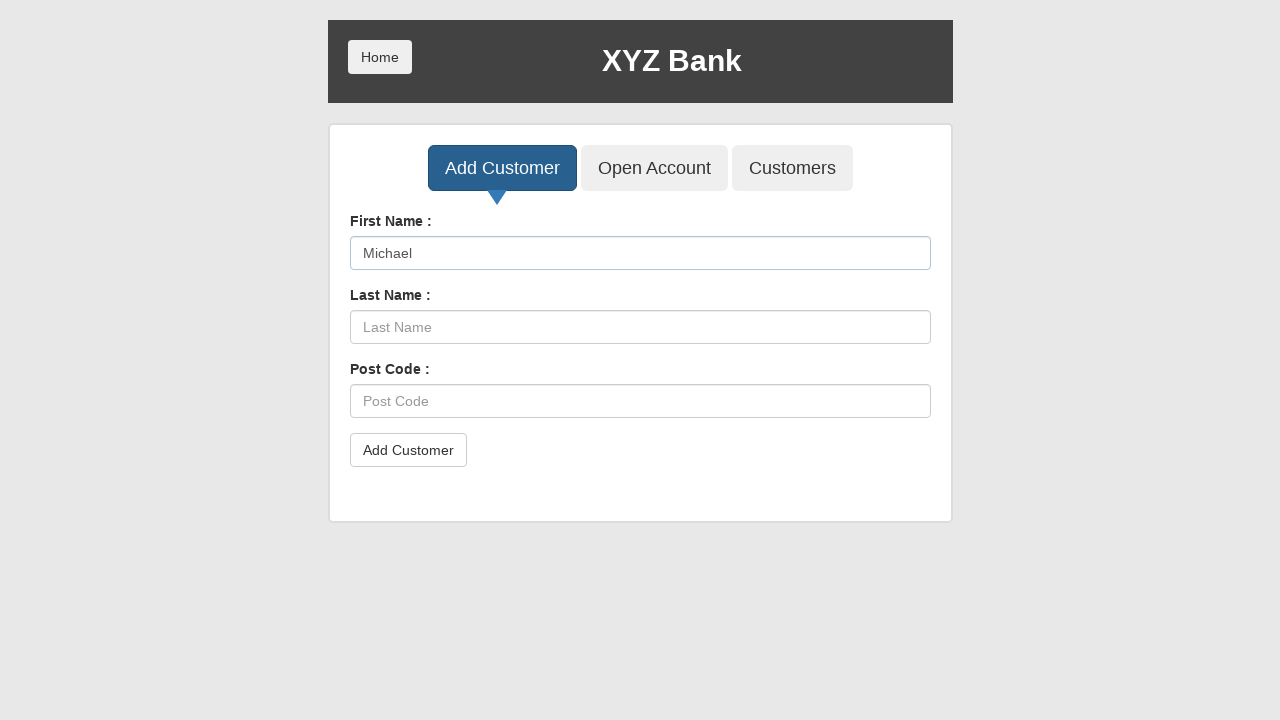

Filled lastname field with 'Thompson' on input[ng-model='lName']
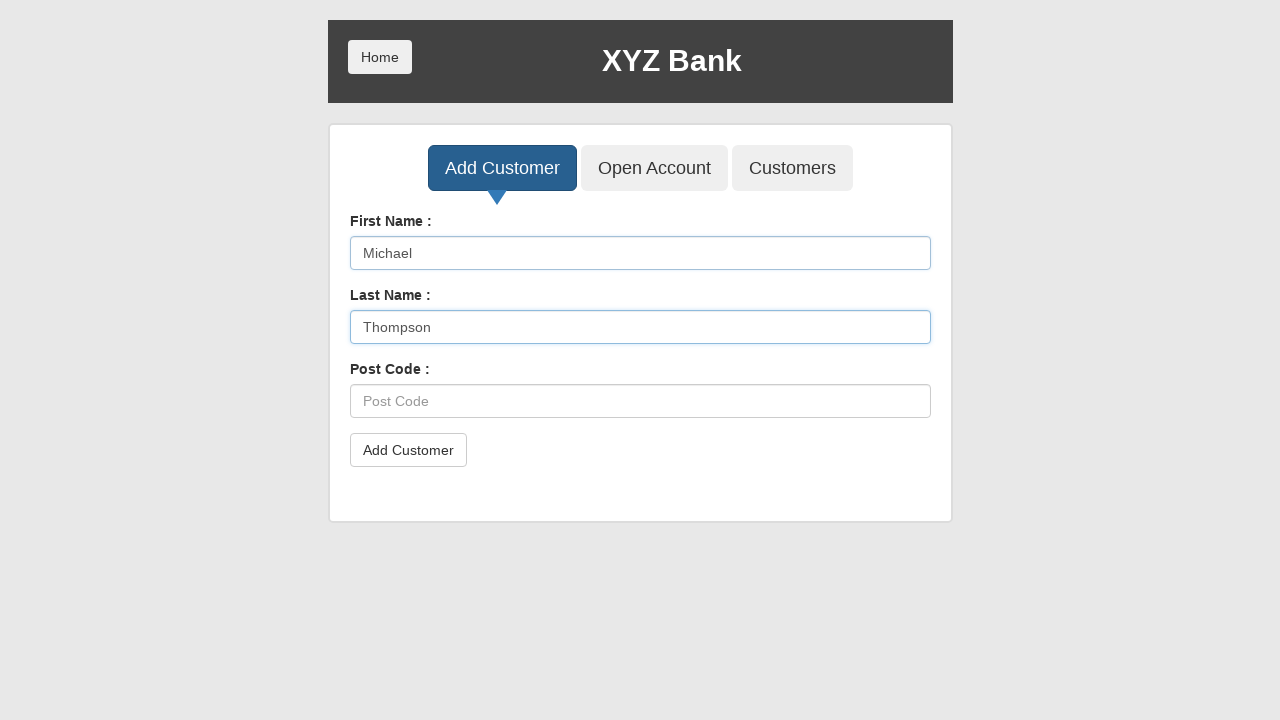

Filled postcode field with 'E725JB' on input[ng-model='postCd']
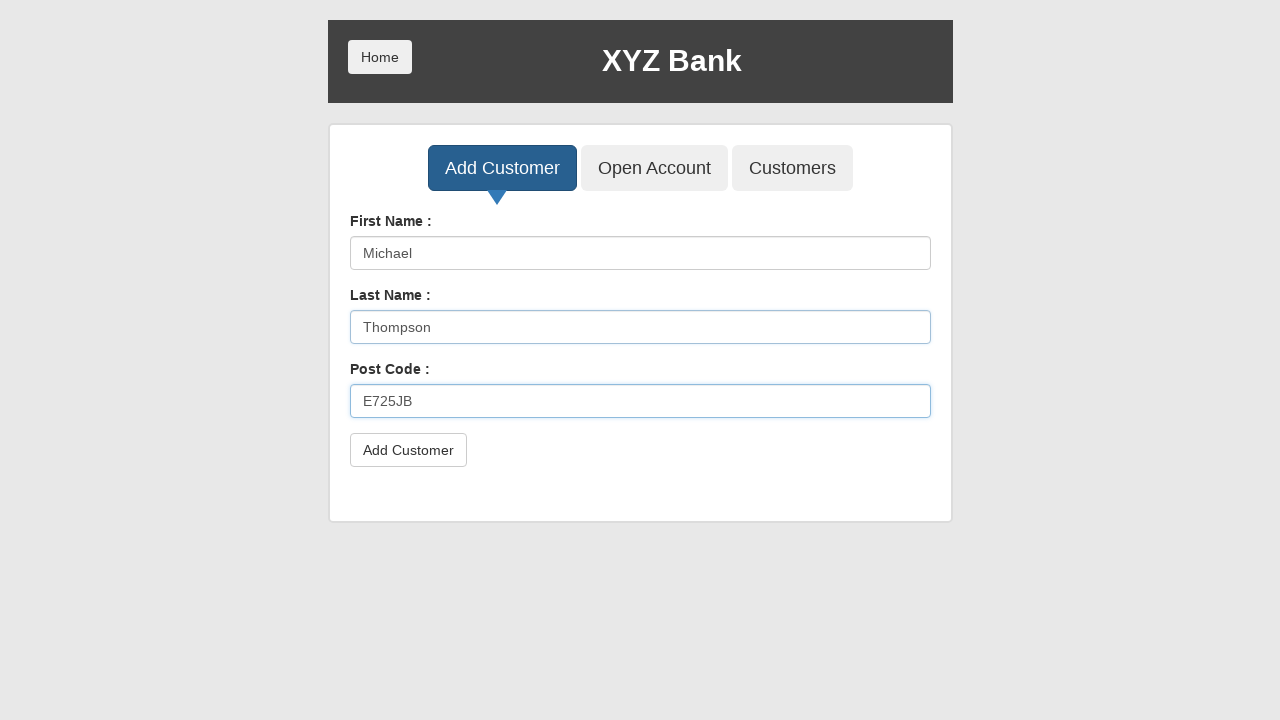

Clicked submit button to add customer at (408, 450) on button[type='submit']
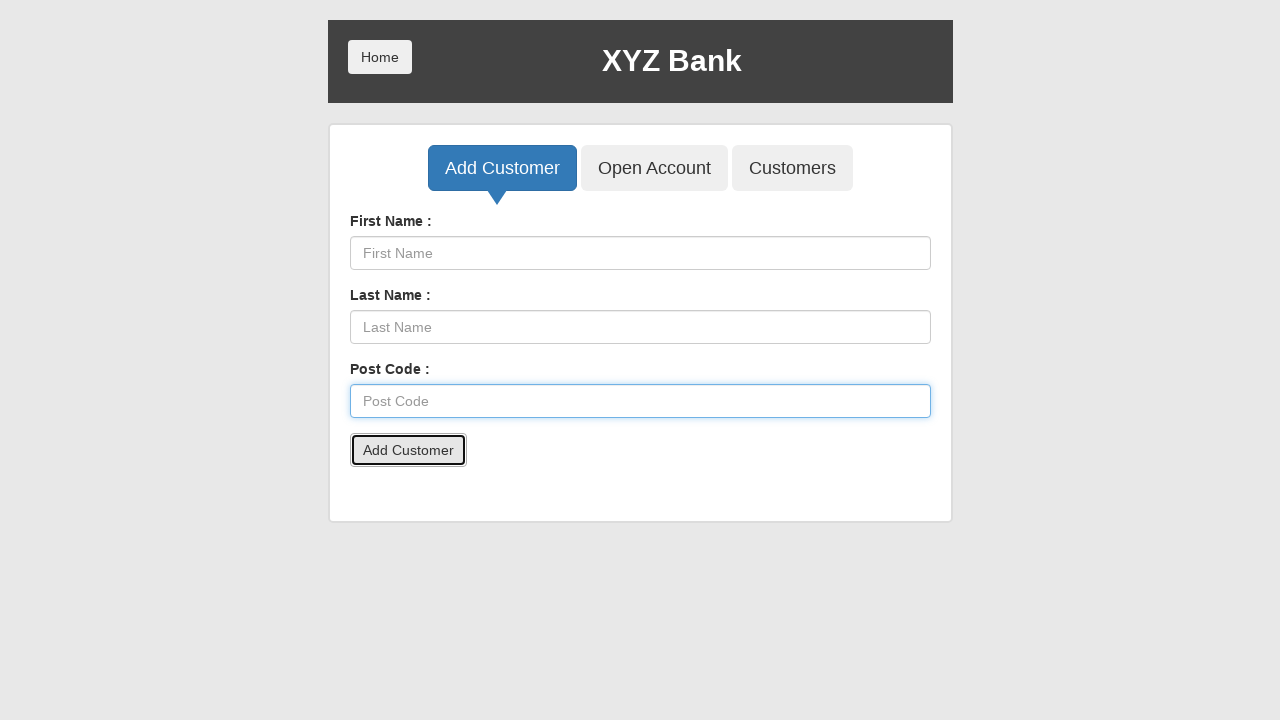

Set up dialog handler to dismiss confirmation alert
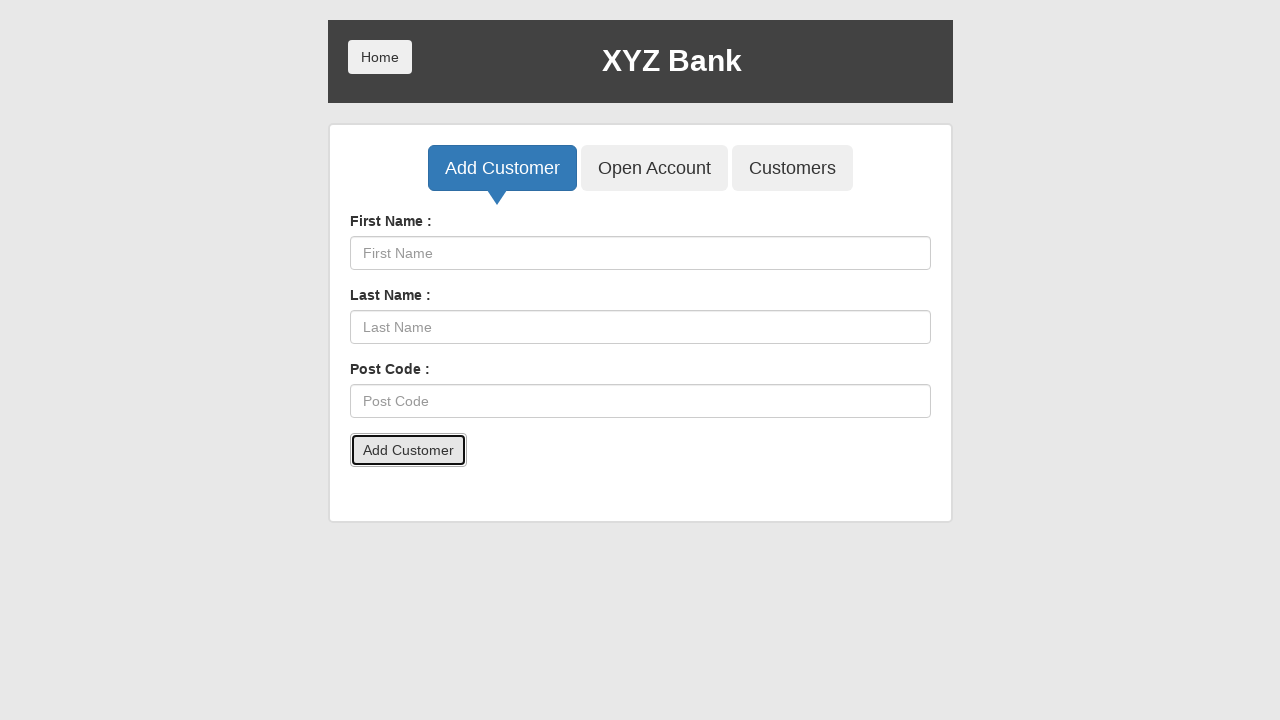

Waited 500ms for alert handling to complete
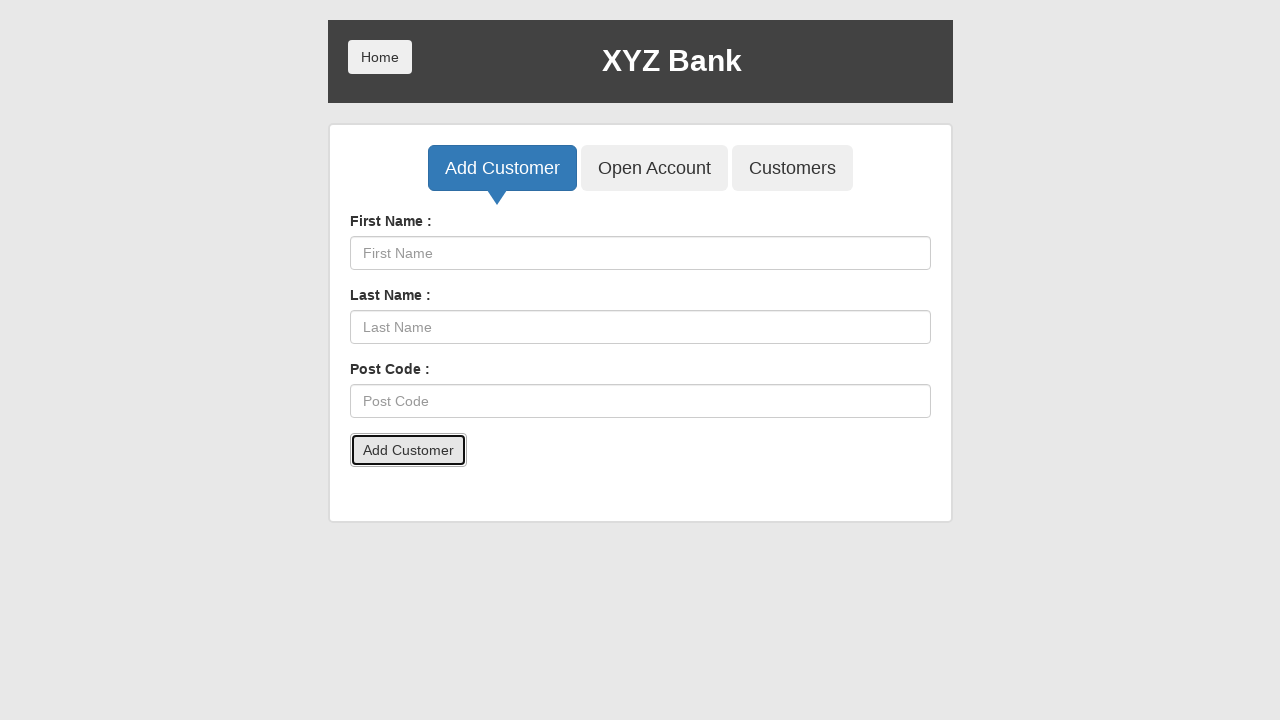

Clicked 'Customers' tab to view customers table at (792, 168) on button[ng-click='showCust()']
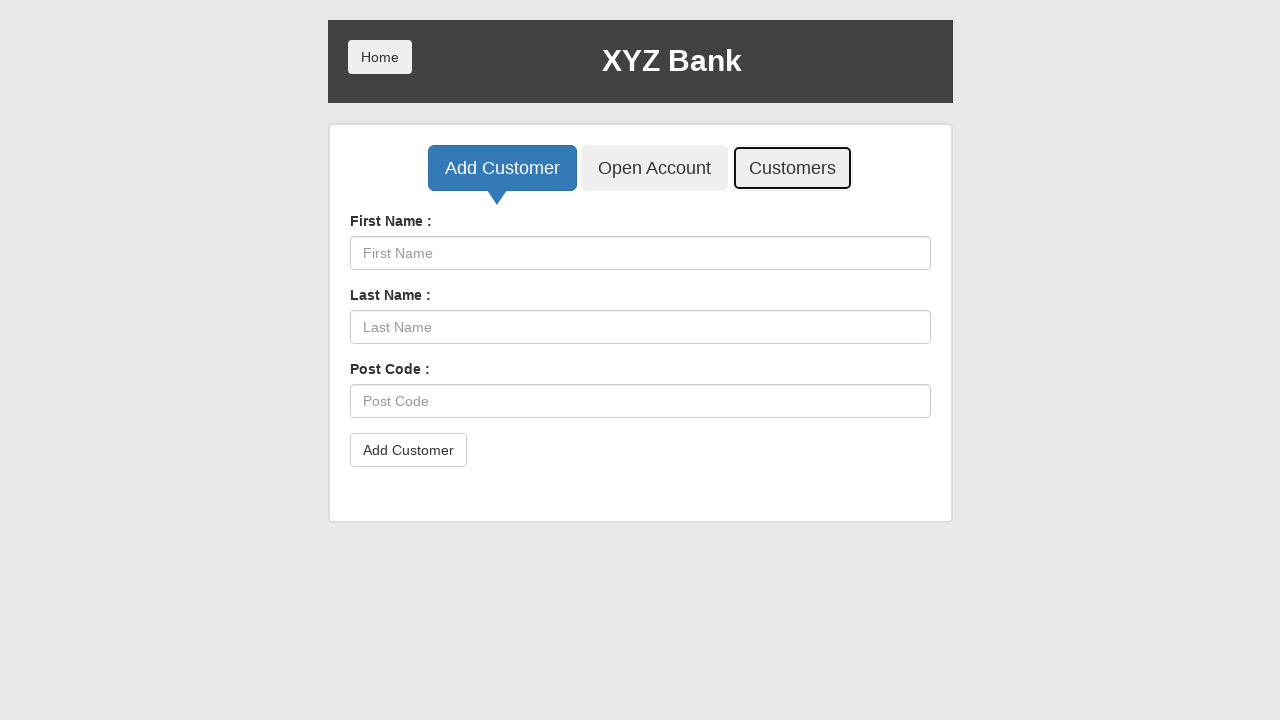

Customers table loaded
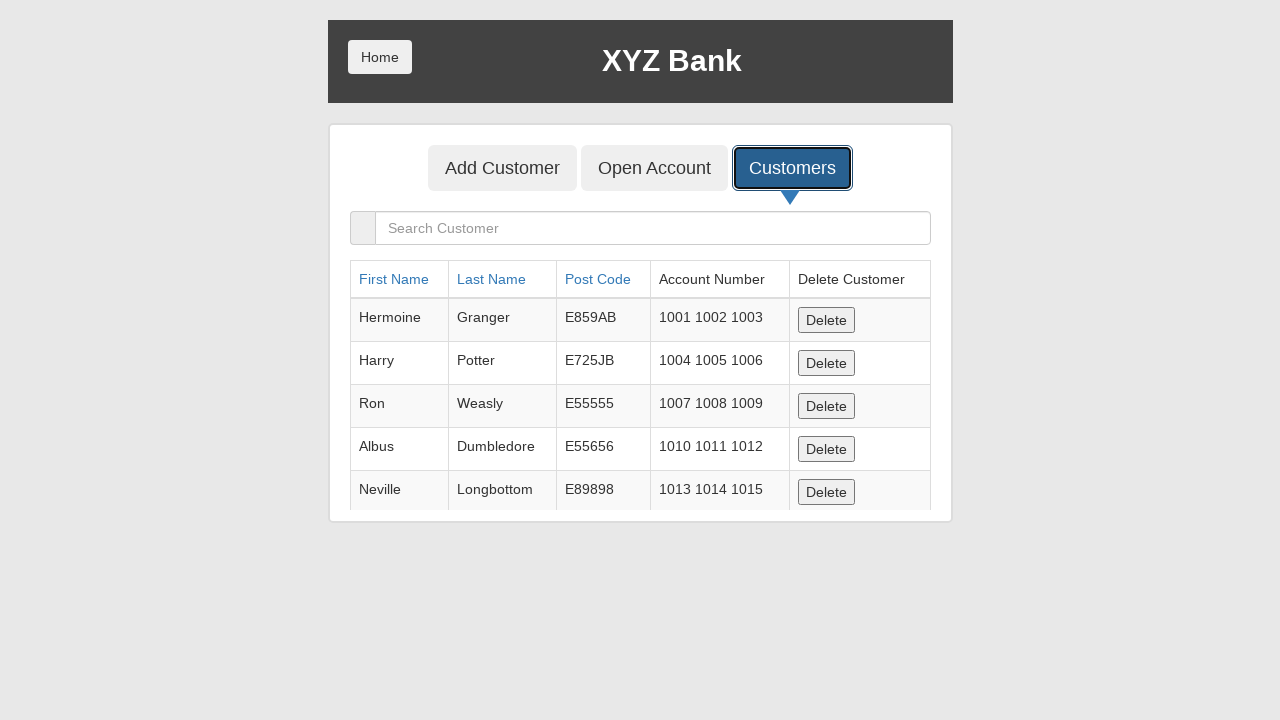

Verified customer 'Michael' appears in customers table
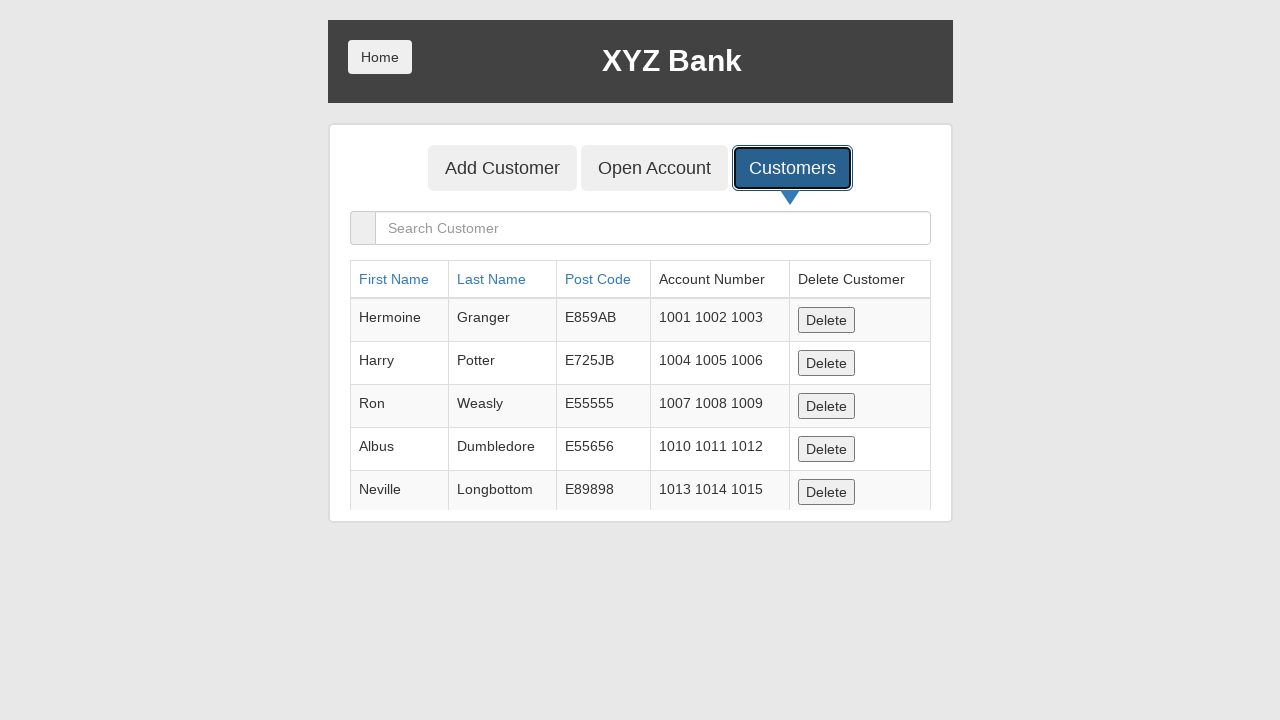

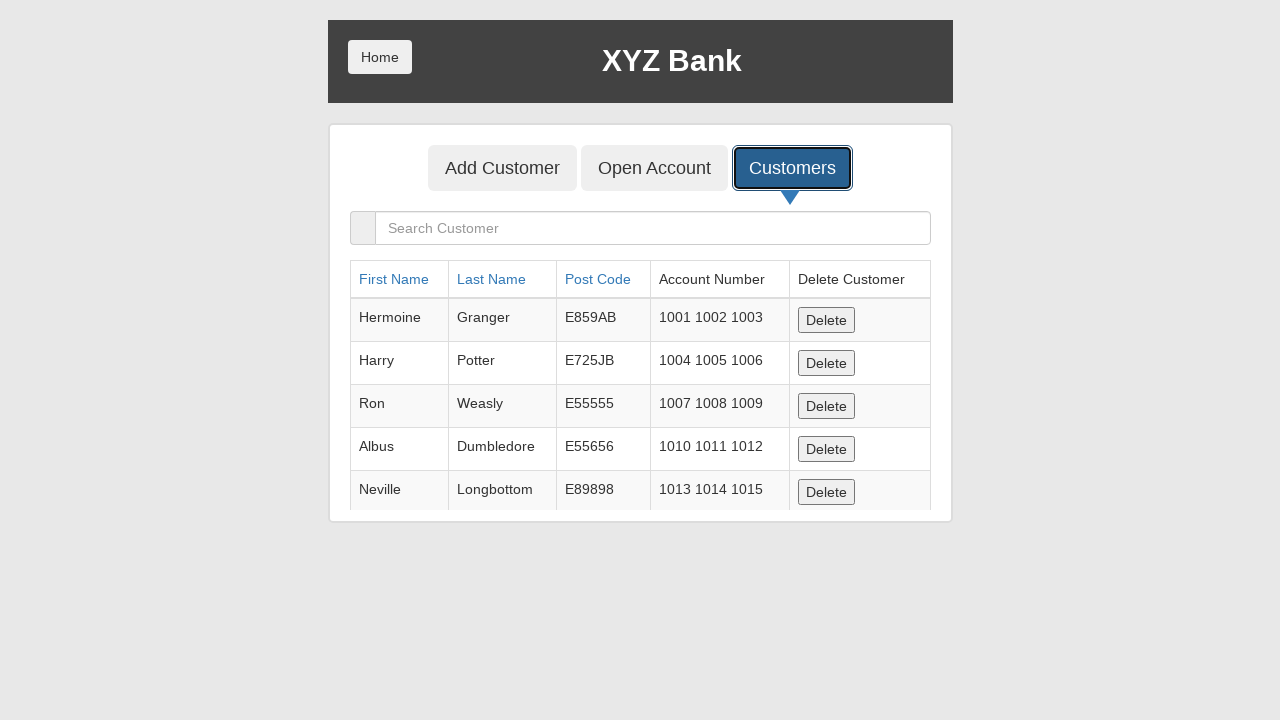